Creates a new paste on Pastebin by filling the text area with content and submitting the form

Starting URL: https://www.pastebin.com

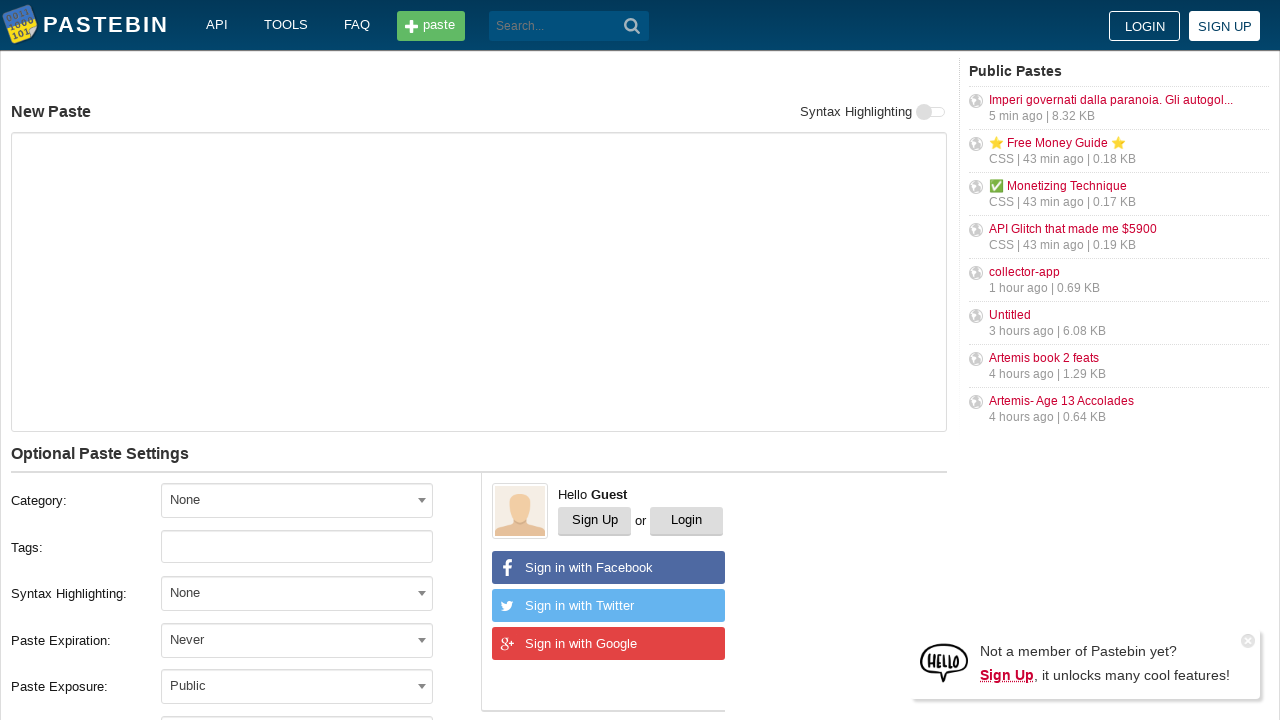

Filled paste text area with sample Python code on #postform-text
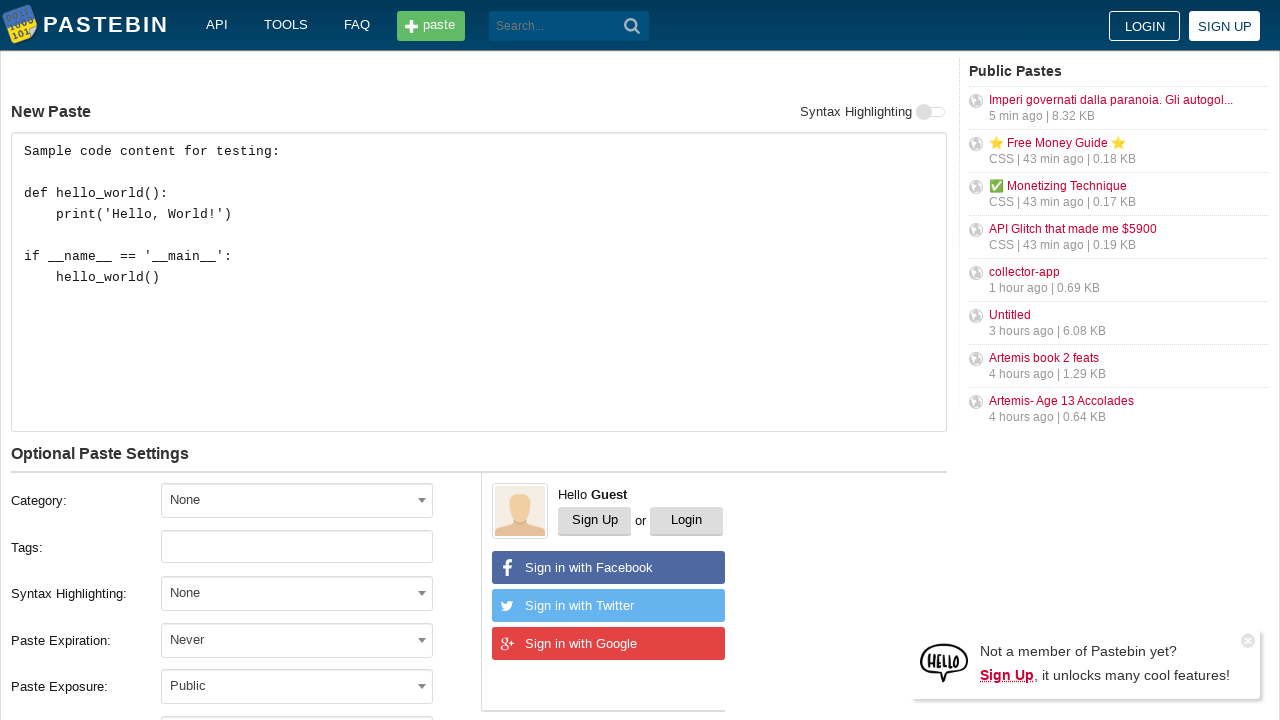

Clicked create new paste button at (240, 400) on button.-big
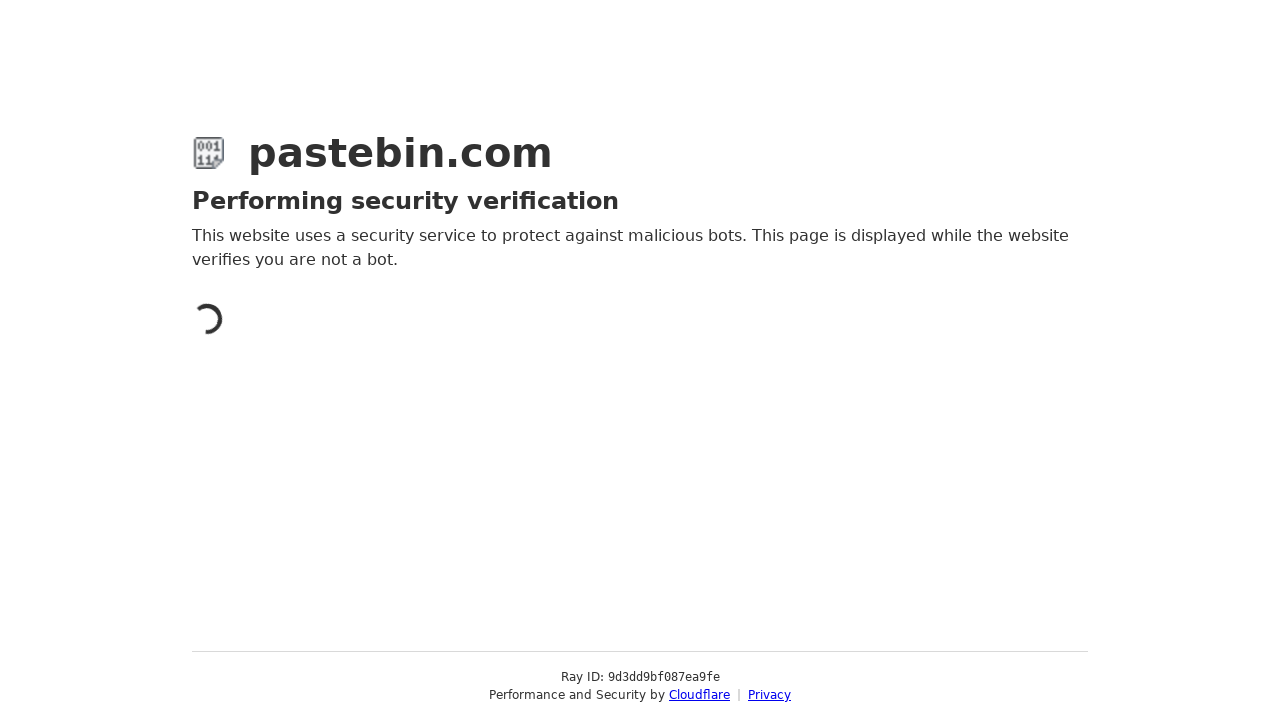

Waited for paste creation and page redirect
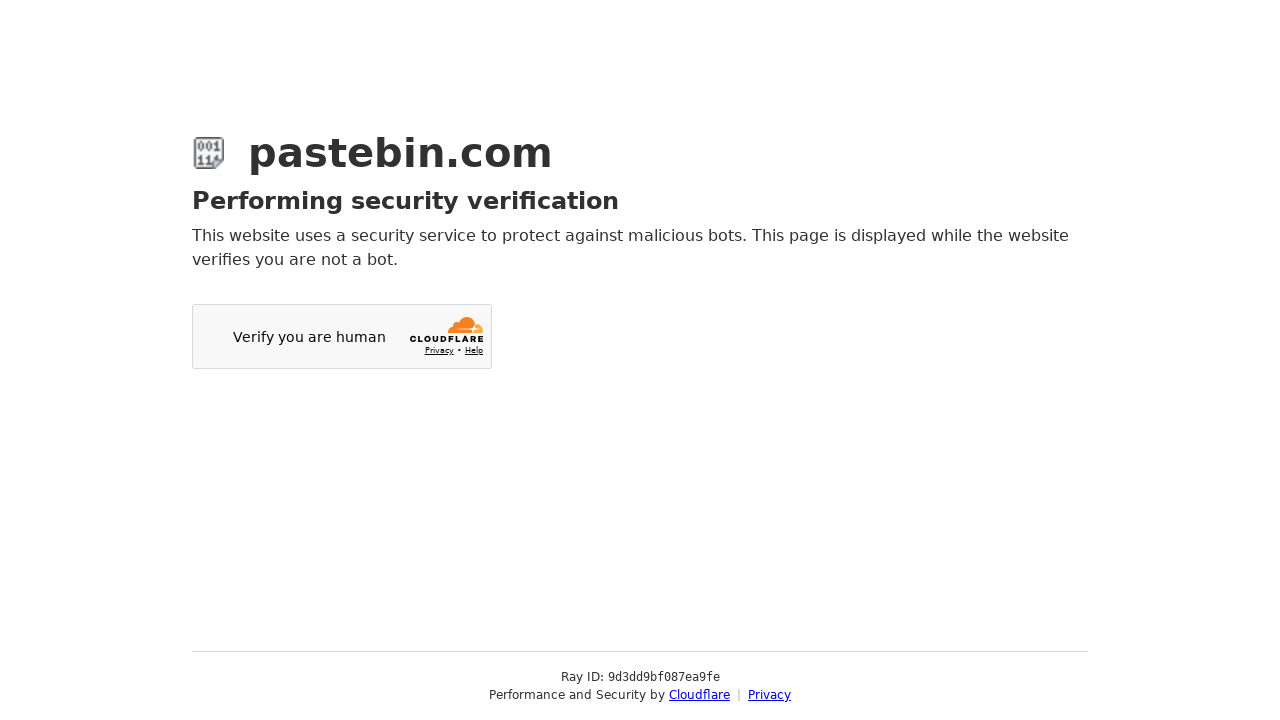

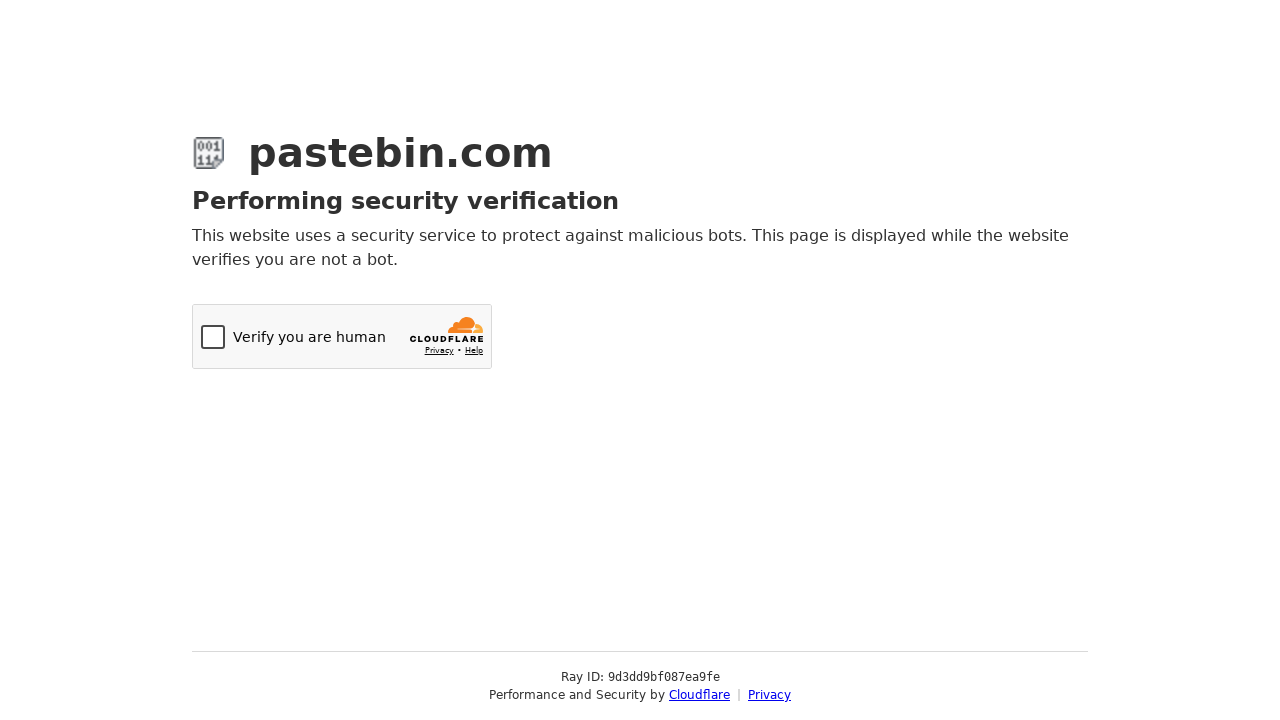